Tests clicking a button after waiting for it to become clickable and verifies success message appears

Starting URL: https://suninjuly.github.io/wait2.html

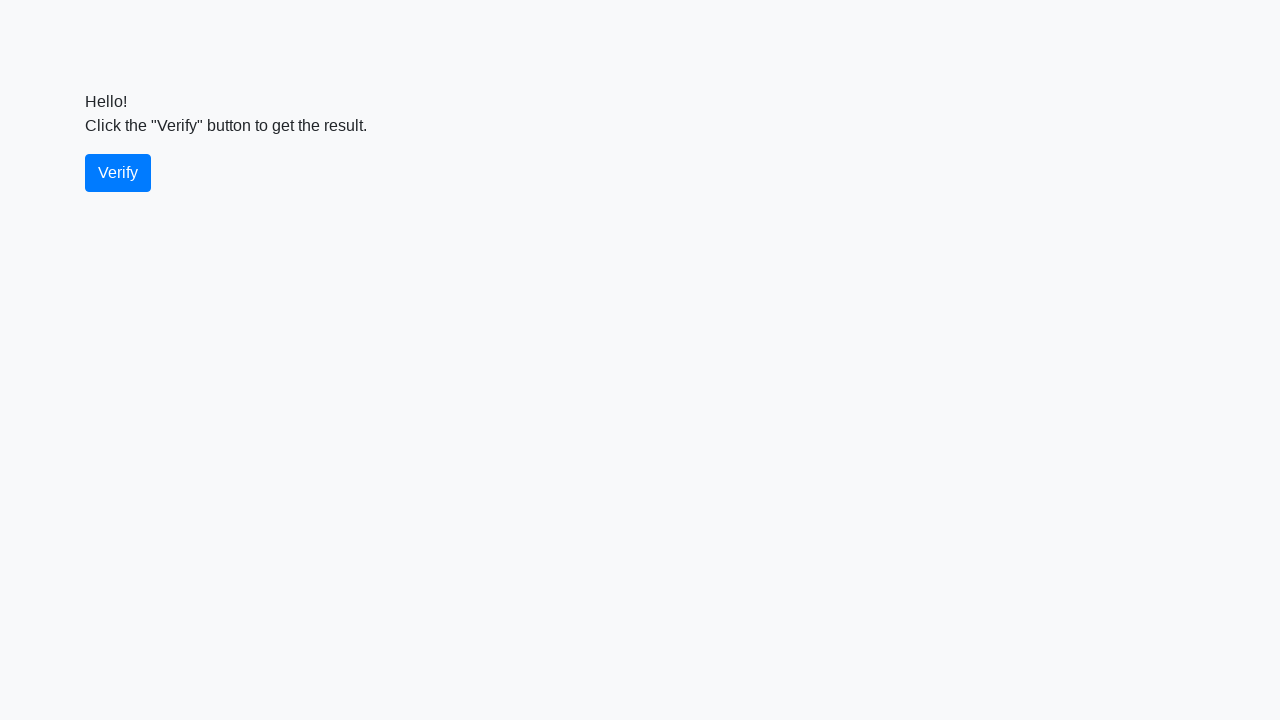

Waited for verify button to be attached to the DOM
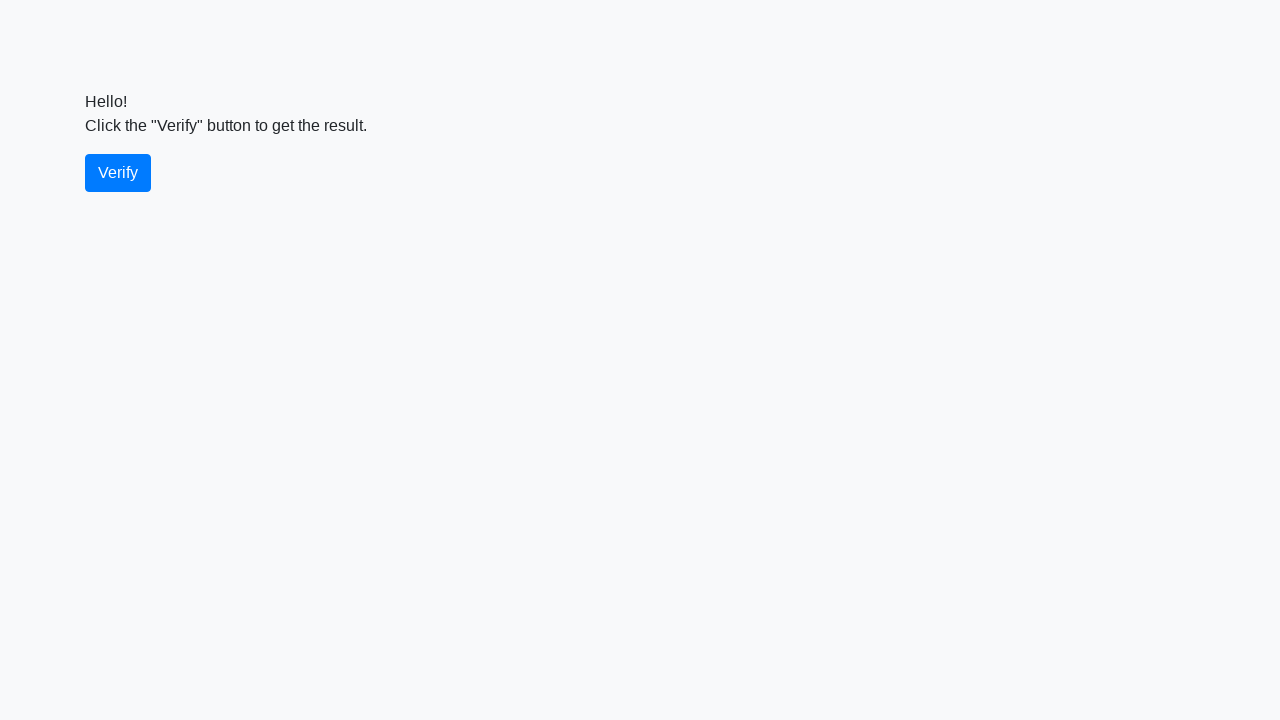

Clicked the verify button at (118, 173) on #verify
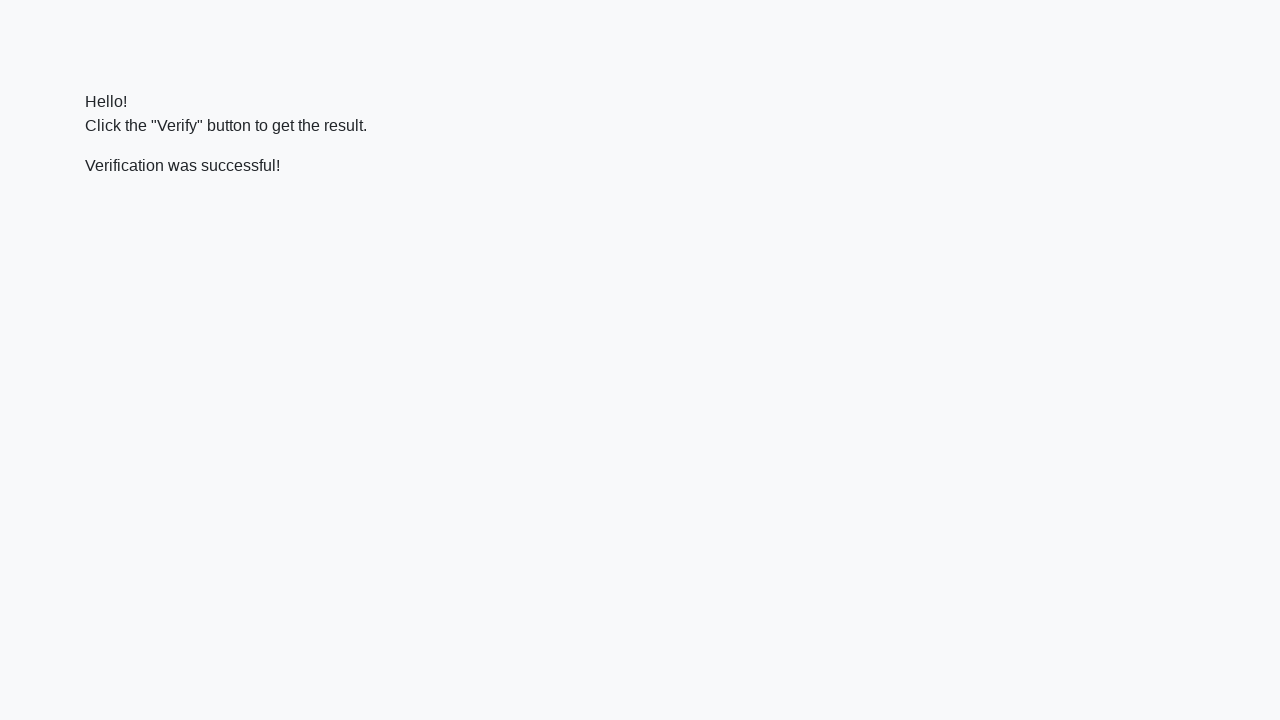

Waited for success message to appear
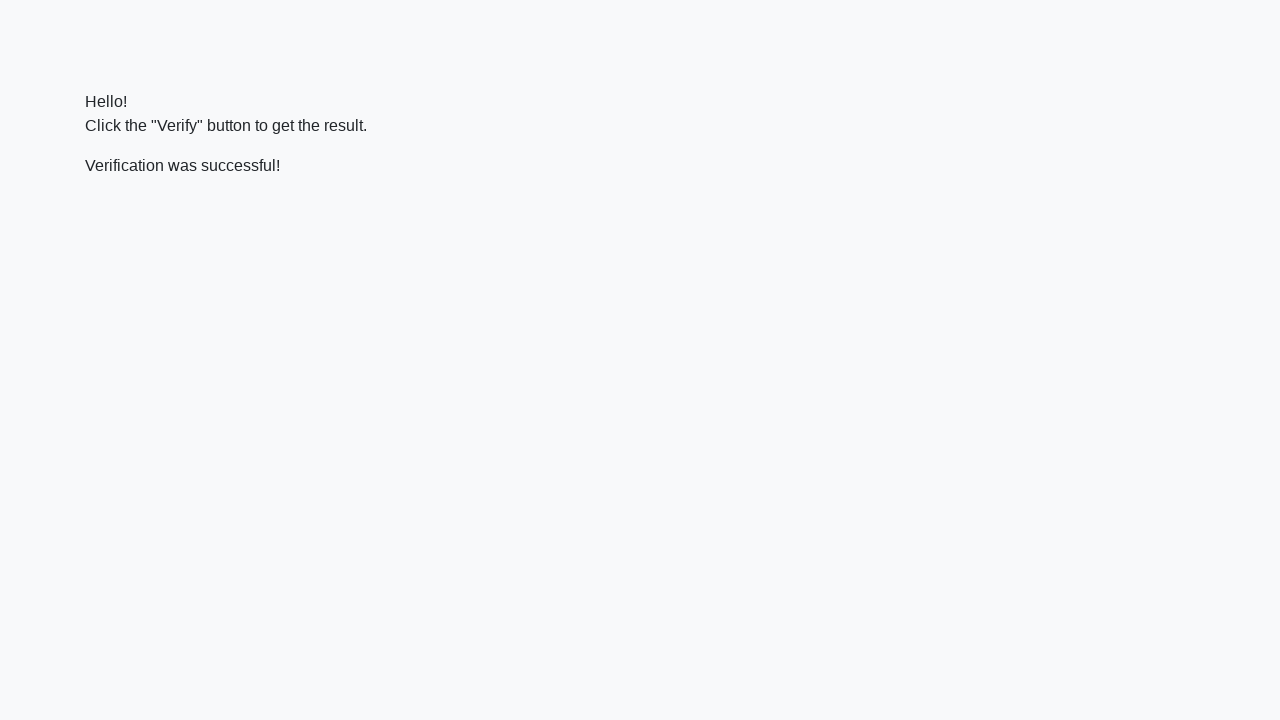

Retrieved success message text content
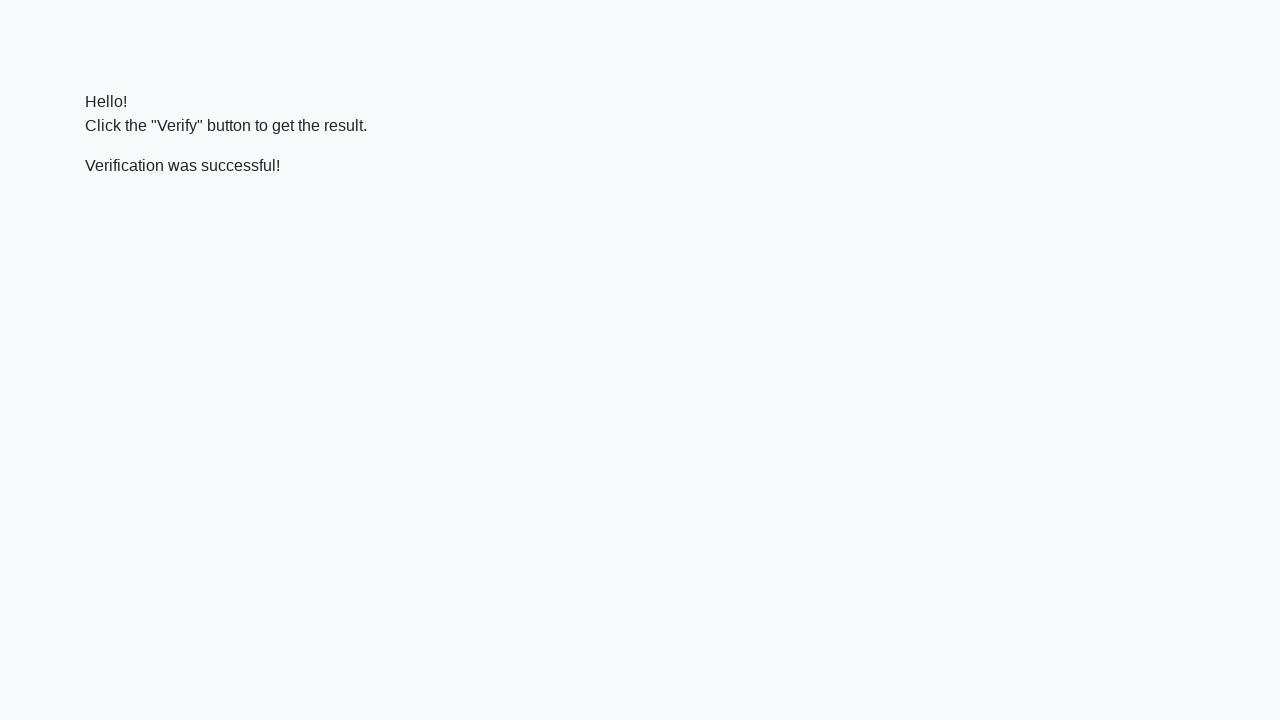

Verified success message contains 'successful'
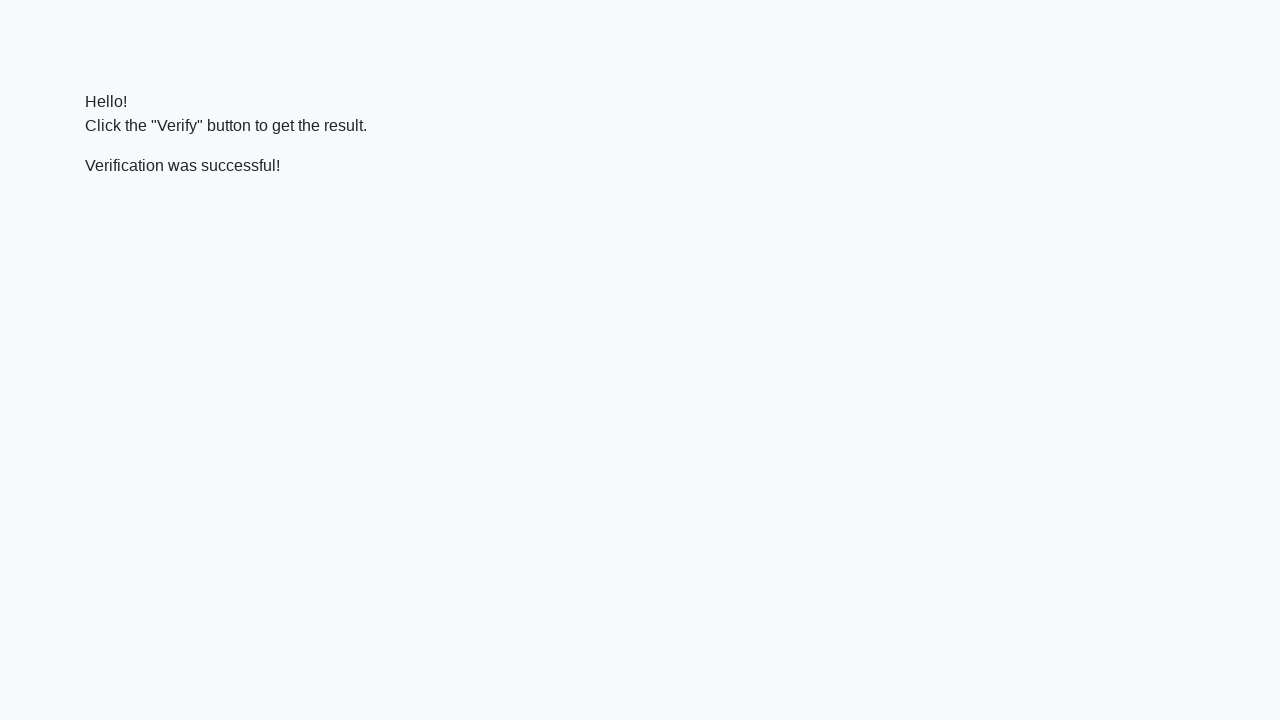

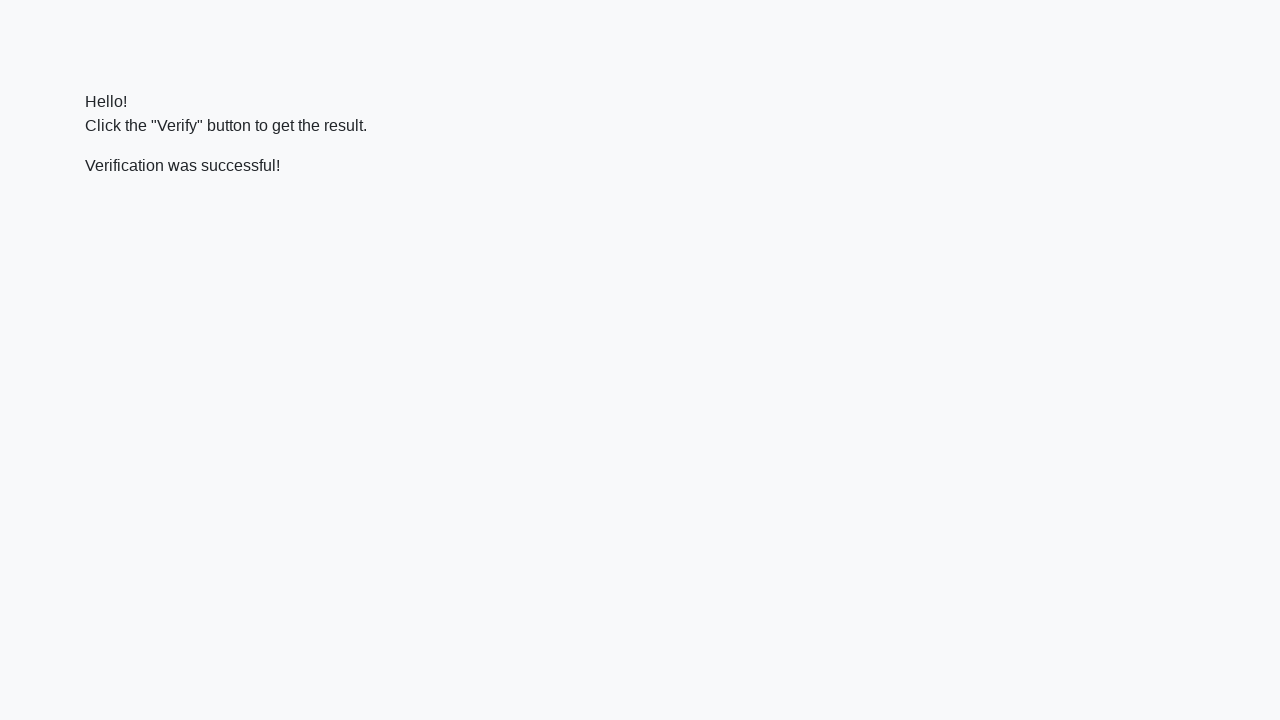